Tests adding an English language cookie to Steam store and verifying it takes effect after page refresh

Starting URL: http://store.steampowered.com

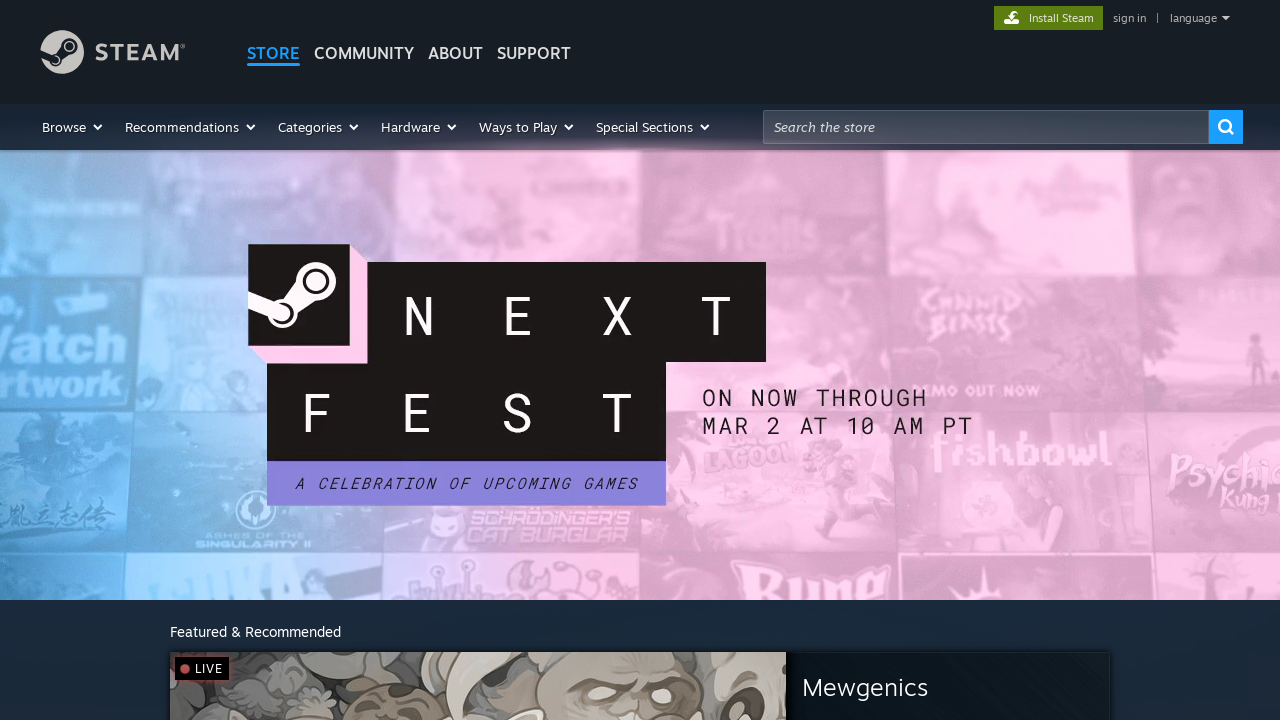

Added Steam_Language English cookie to context
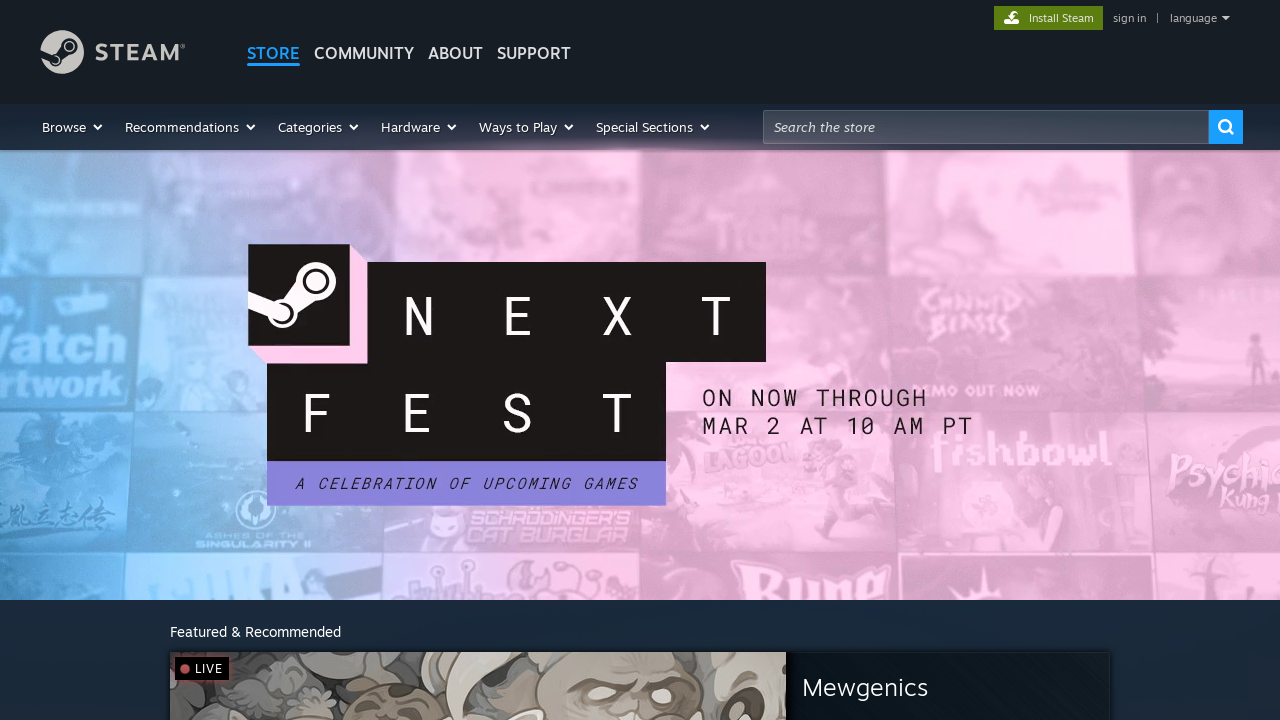

Reloaded page to apply English language cookie
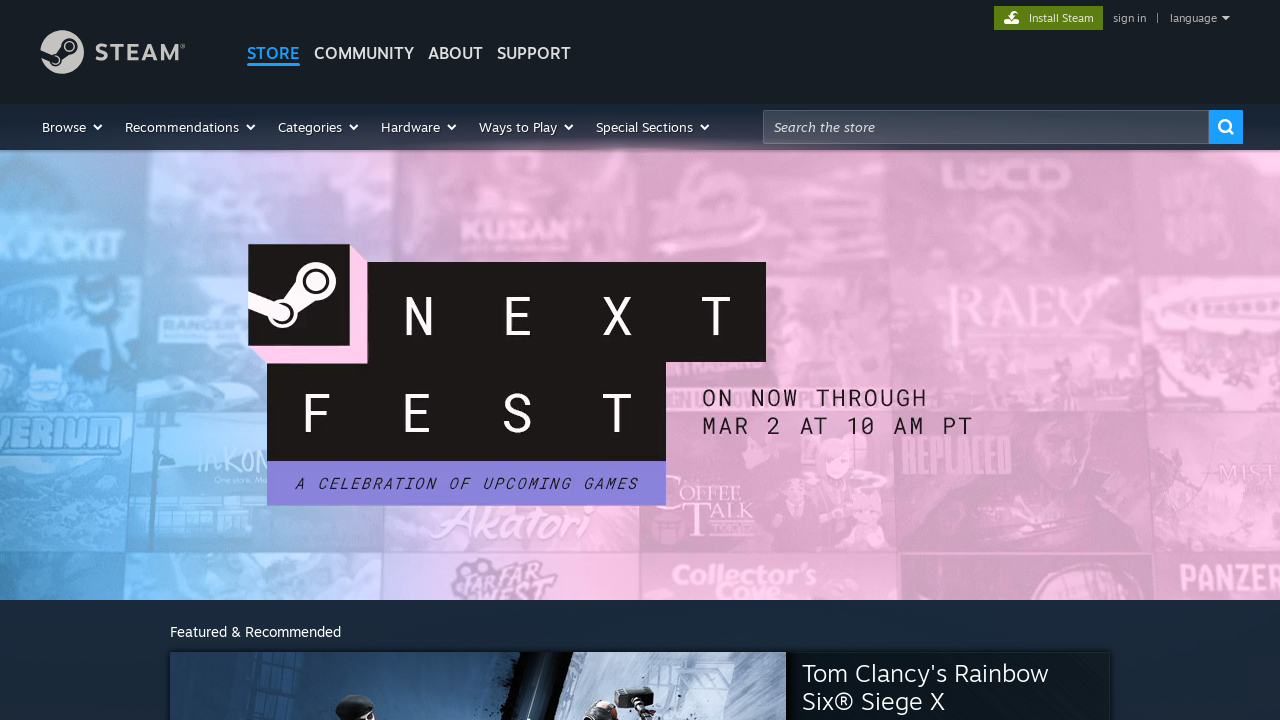

Verified Steam_Language cookie with value 'english' exists in context
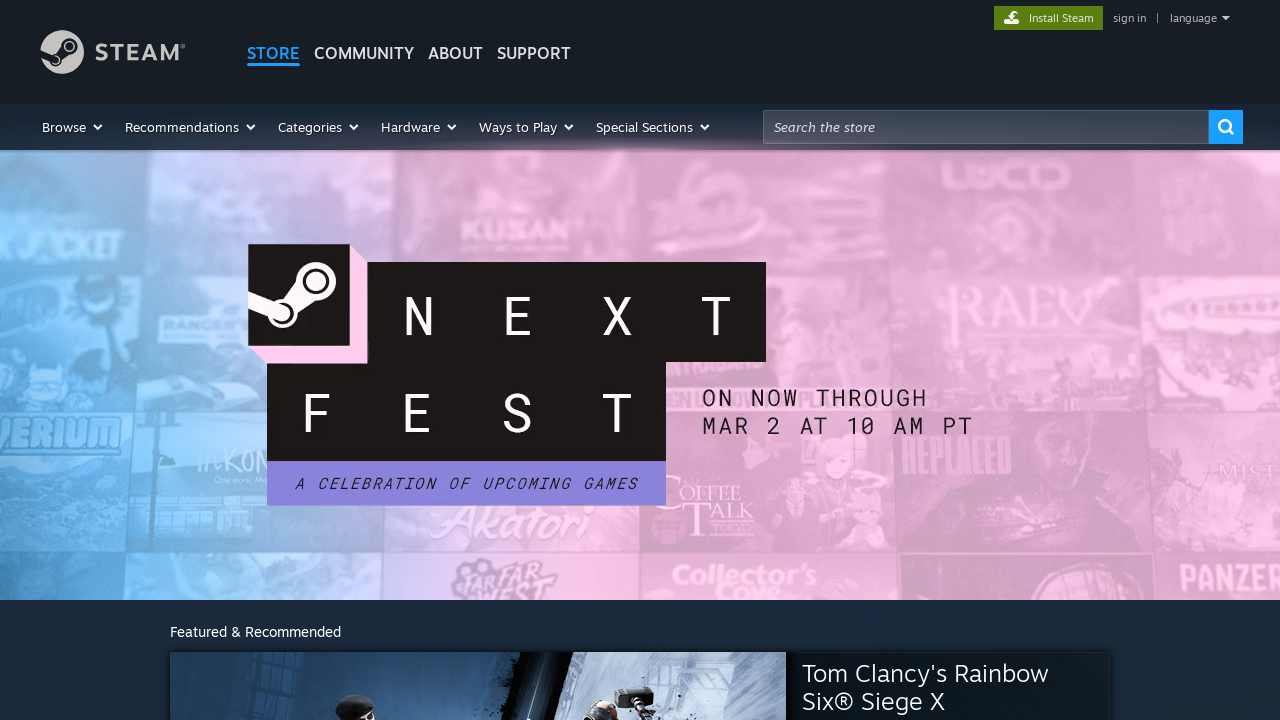

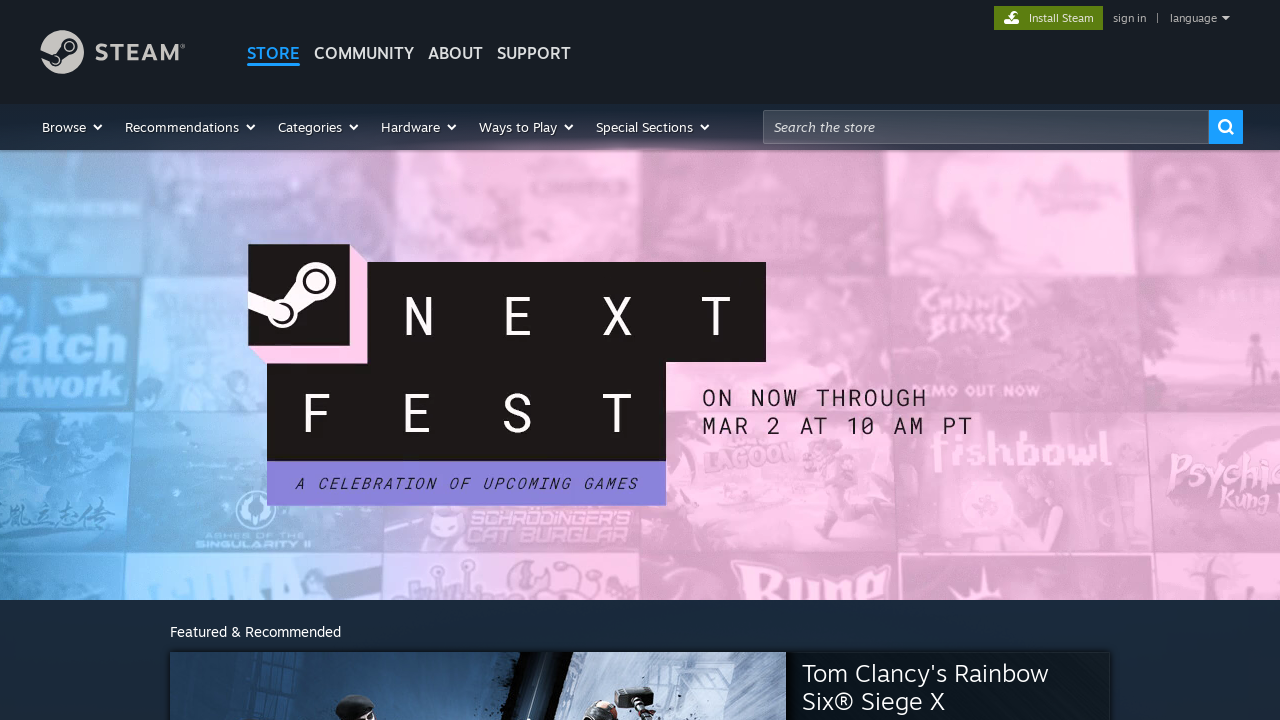